Navigates to Java download page and clicks the download link to initiate a file download

Starting URL: https://www.java.com/en/download

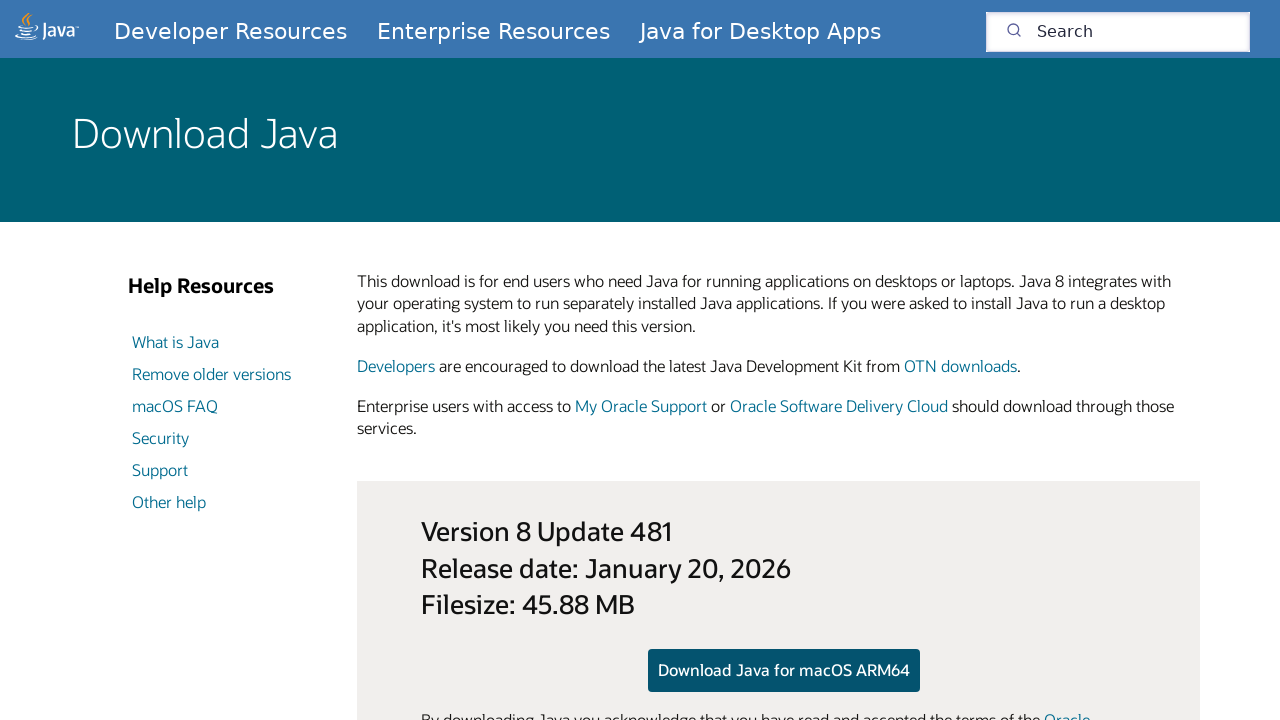

Navigated to Java download page
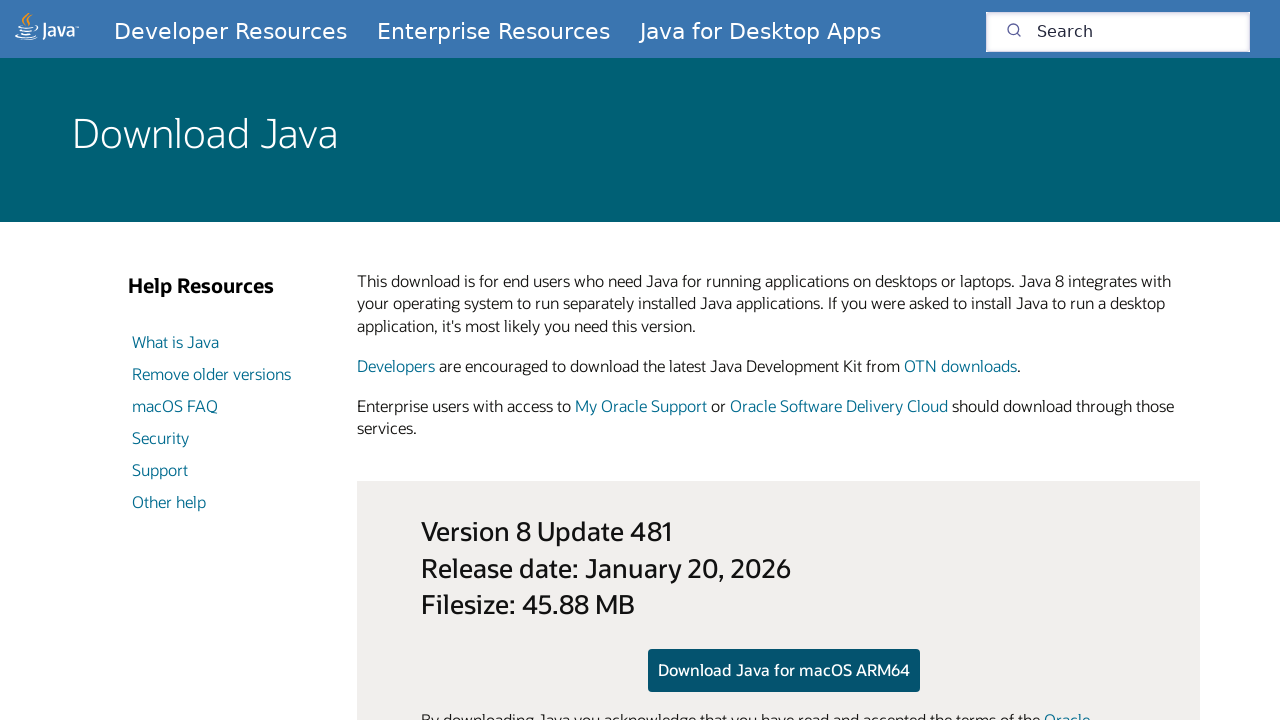

Clicked the Download link to initiate file download at (960, 365) on a:has-text('Download')
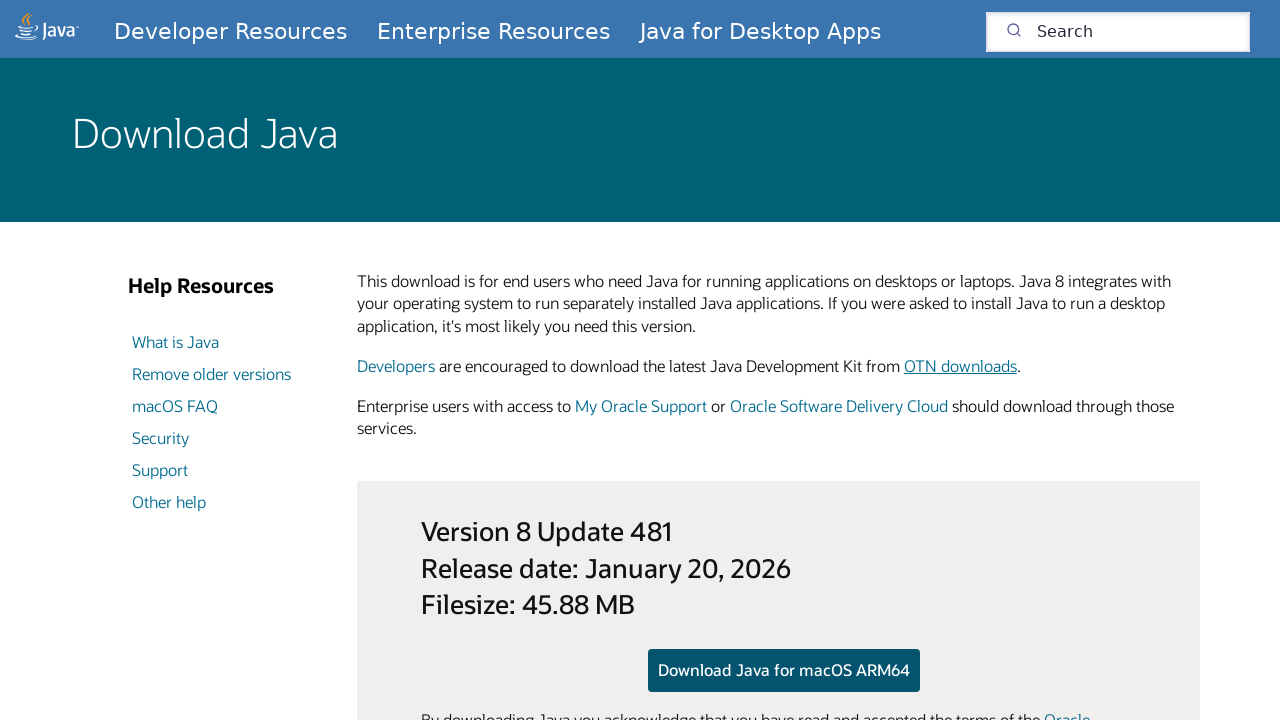

Waited for download to start
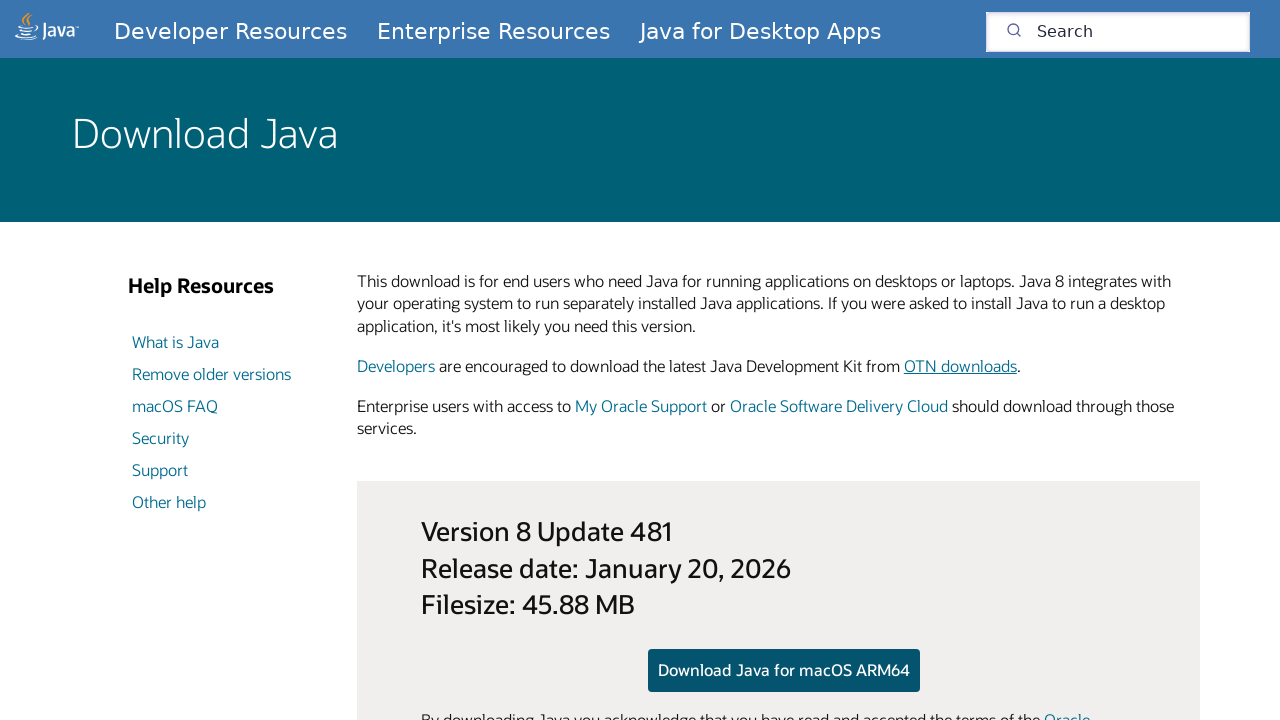

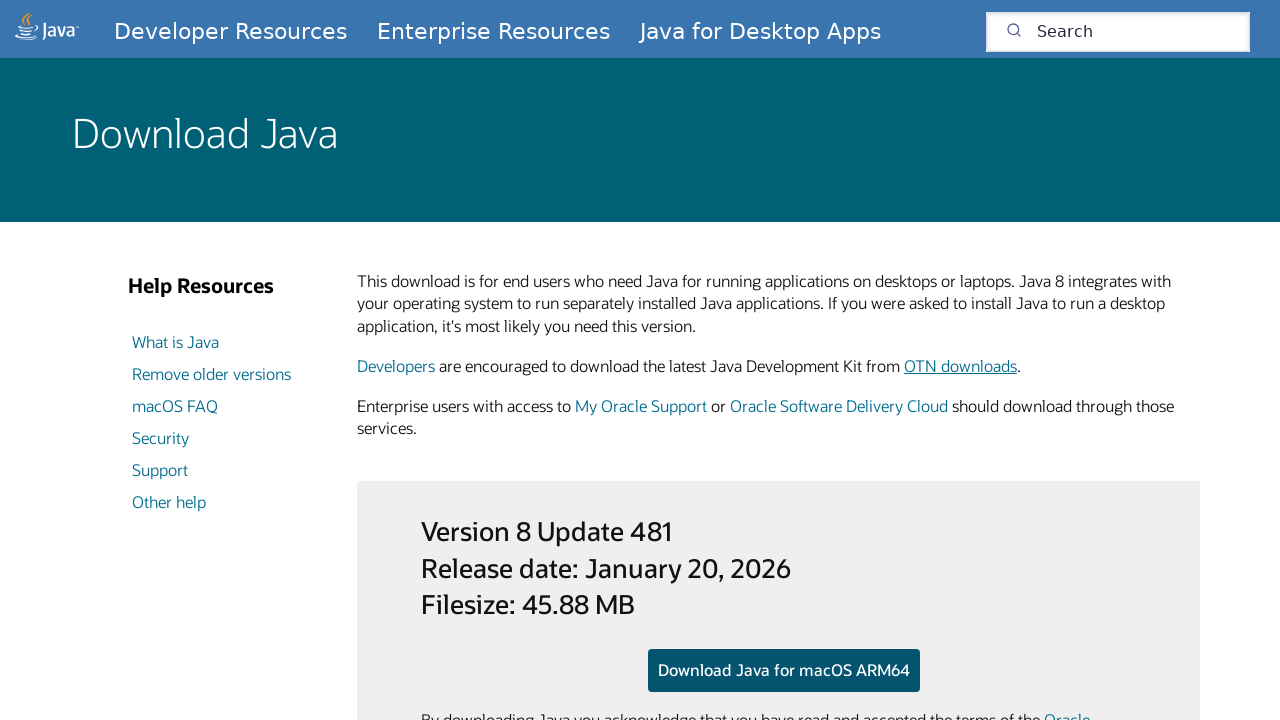